Opens a registration demo page and clicks on a radio button option (likely gender selection based on typical registration forms)

Starting URL: https://demo.automationtesting.in/Register.html

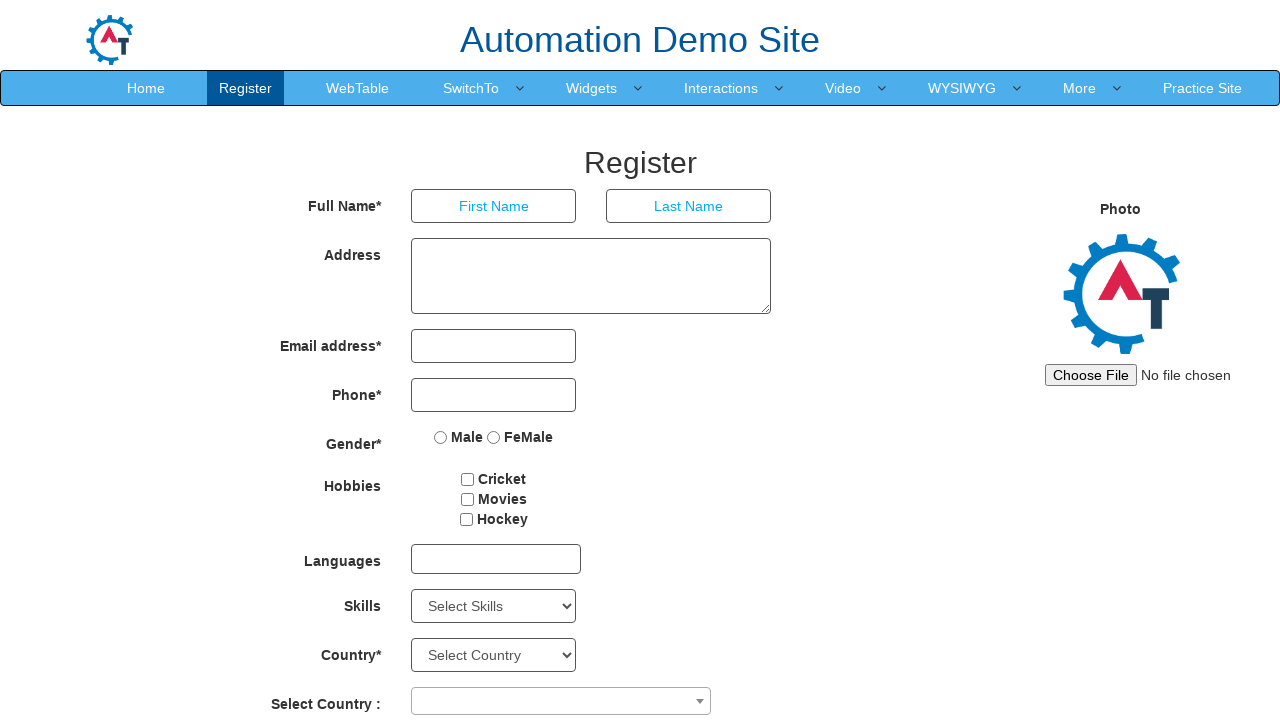

Navigated to registration demo page
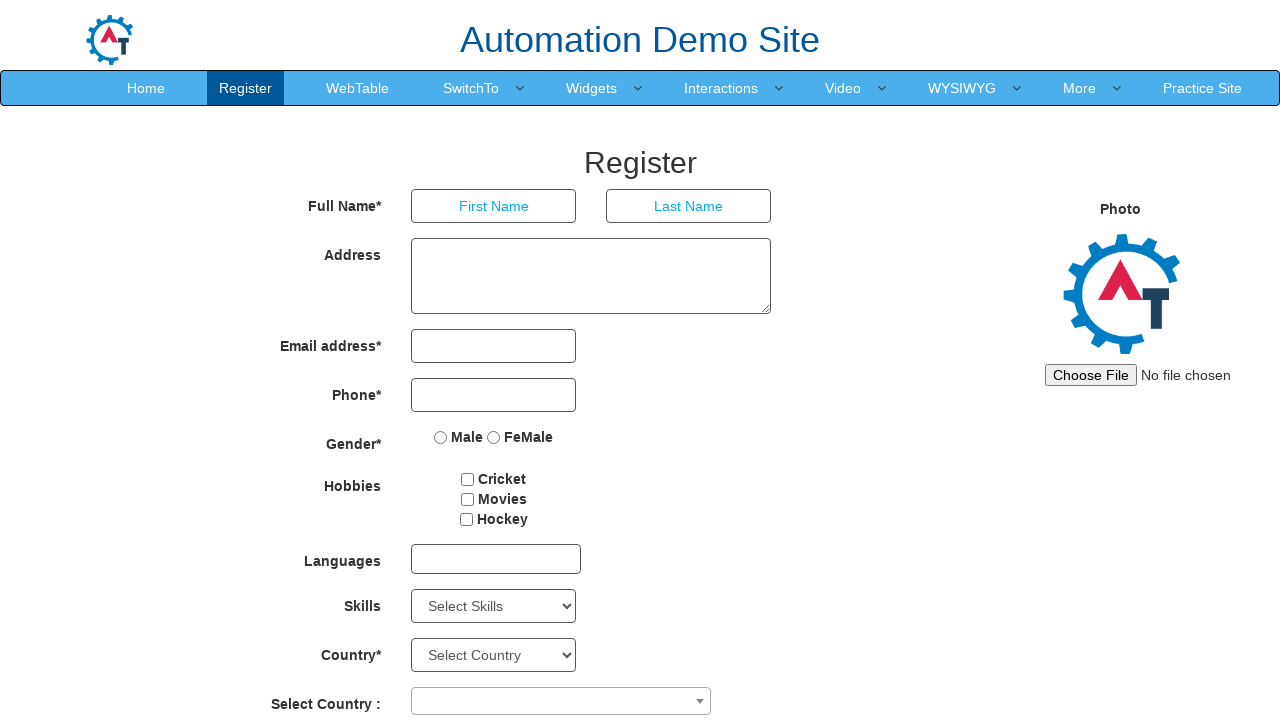

Clicked on Male gender radio button at (441, 437) on input[type='radio'][value='Male']
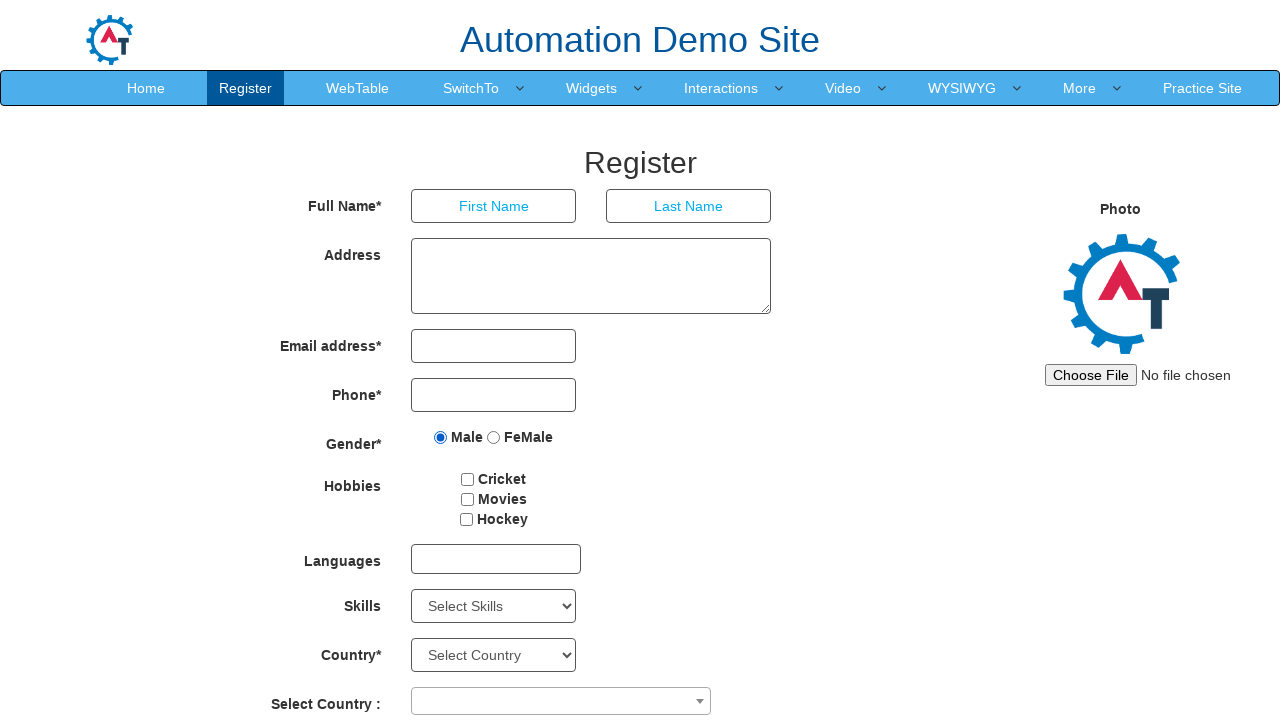

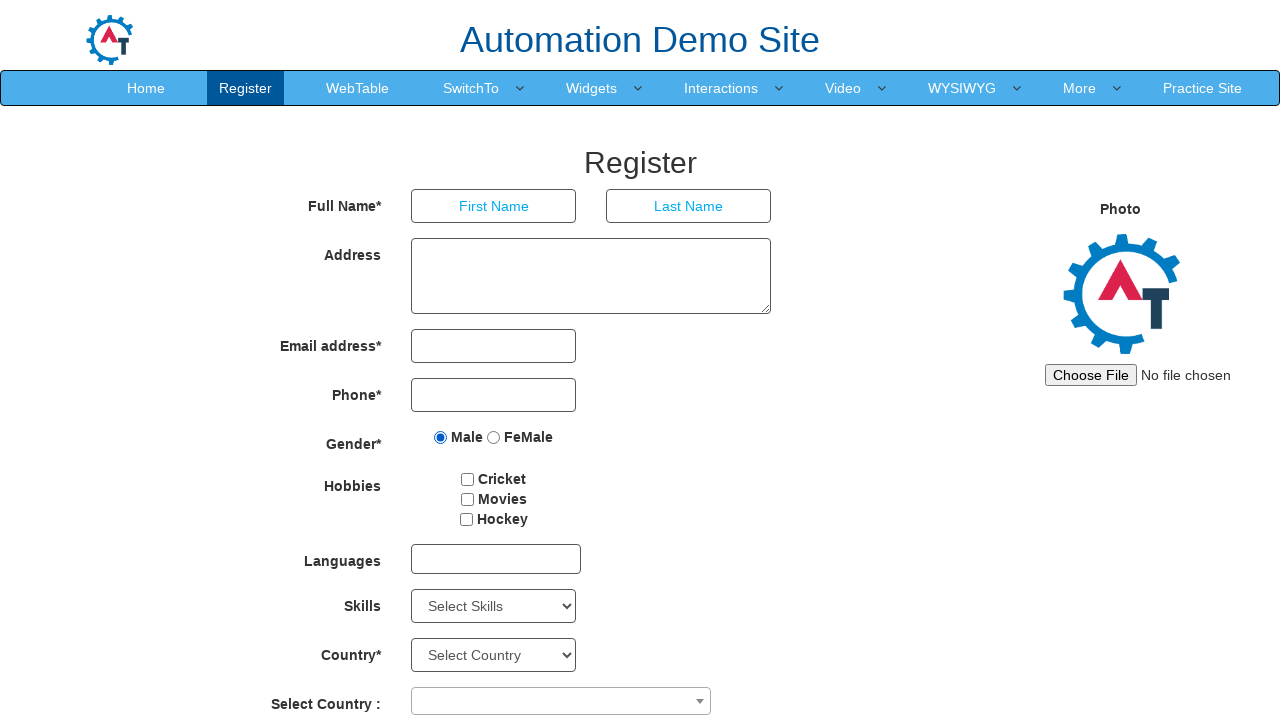